Tests filtering to display all items after applying other filters

Starting URL: https://demo.playwright.dev/todomvc

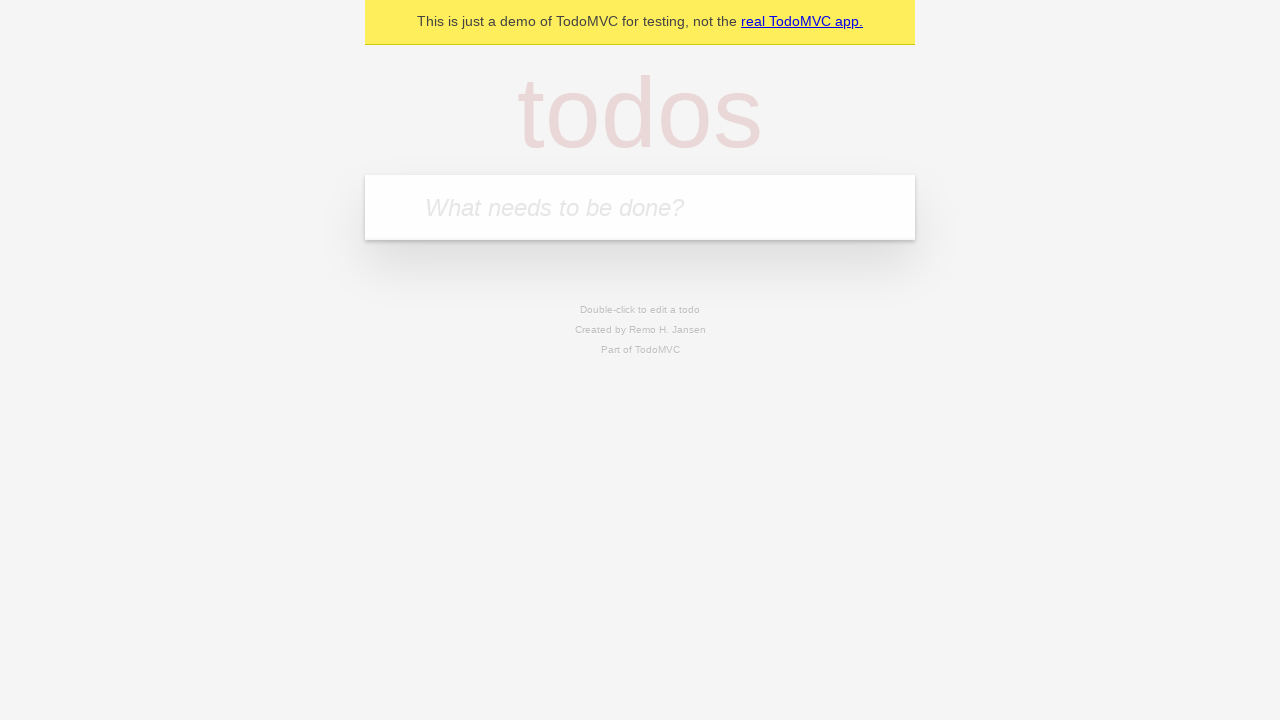

Filled new todo input with 'buy some cheese' on .new-todo
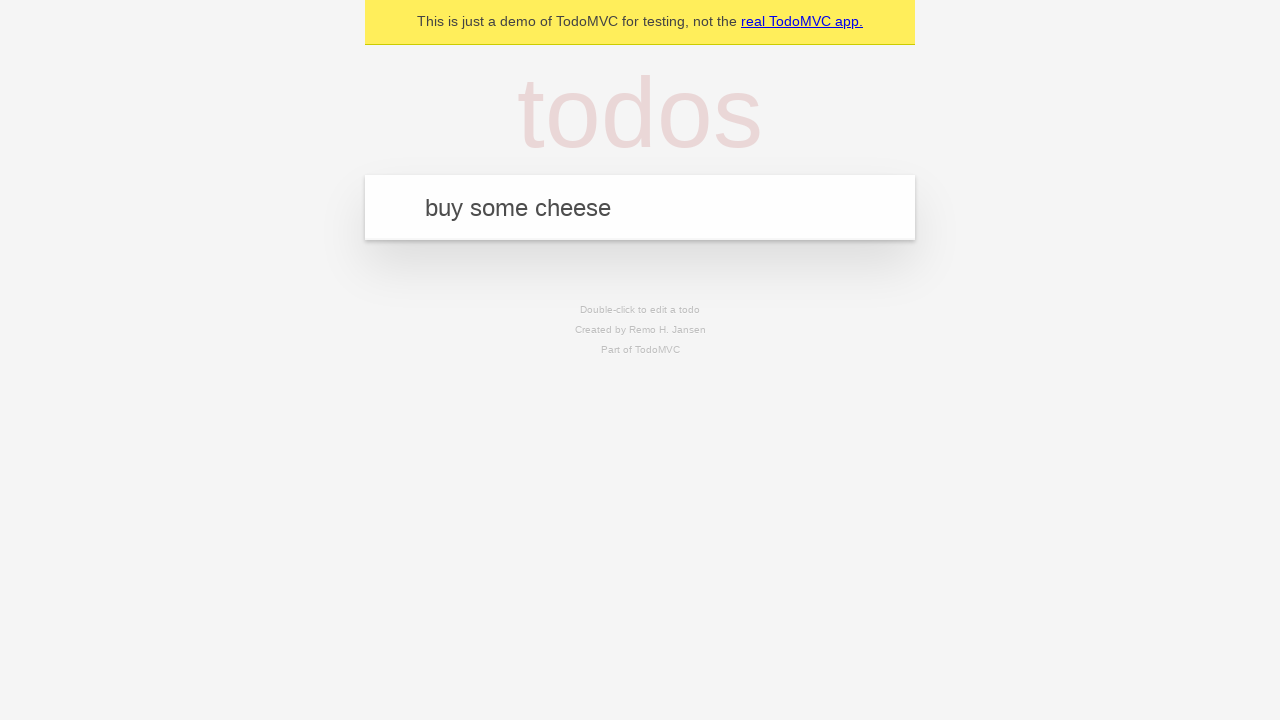

Pressed Enter to create first todo on .new-todo
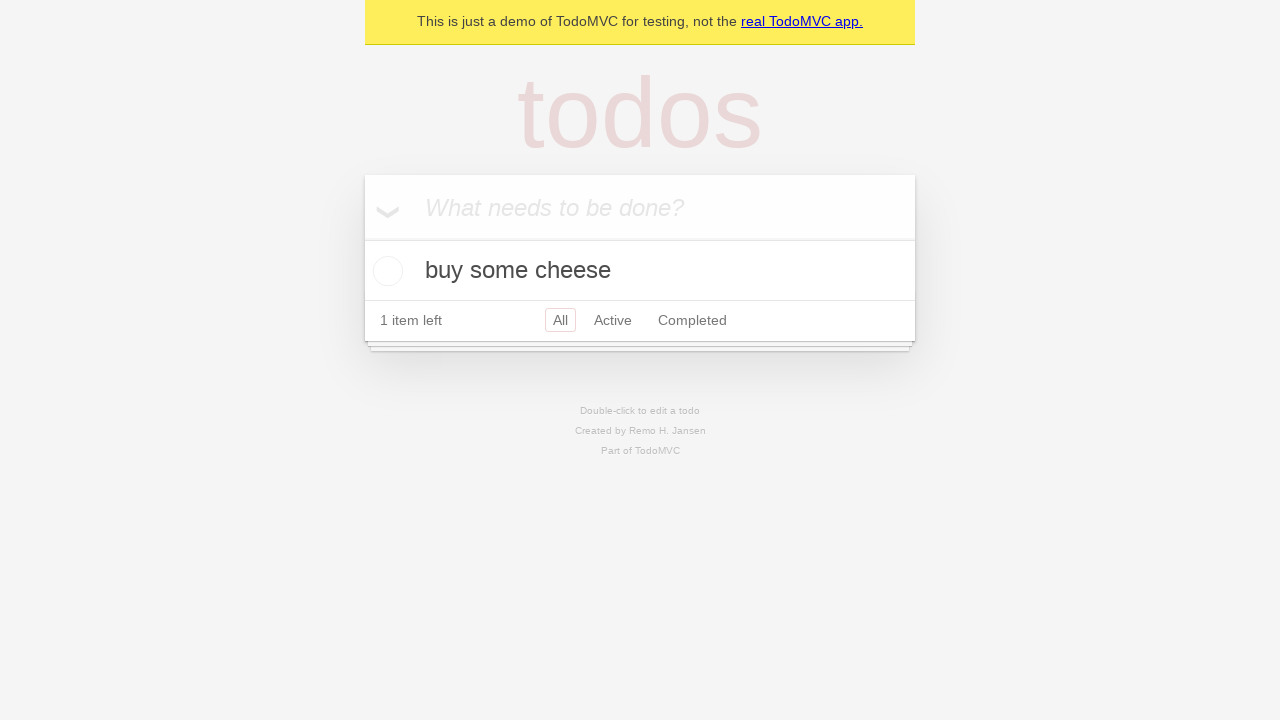

Filled new todo input with 'feed the cat' on .new-todo
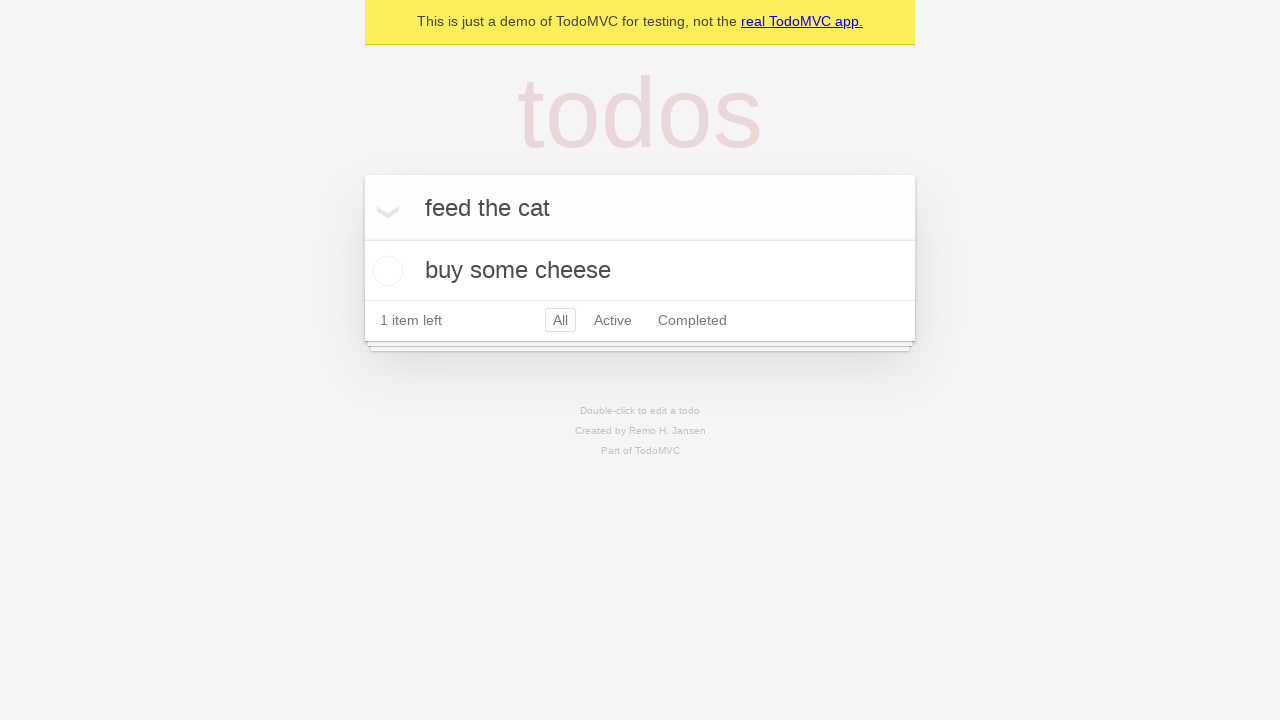

Pressed Enter to create second todo on .new-todo
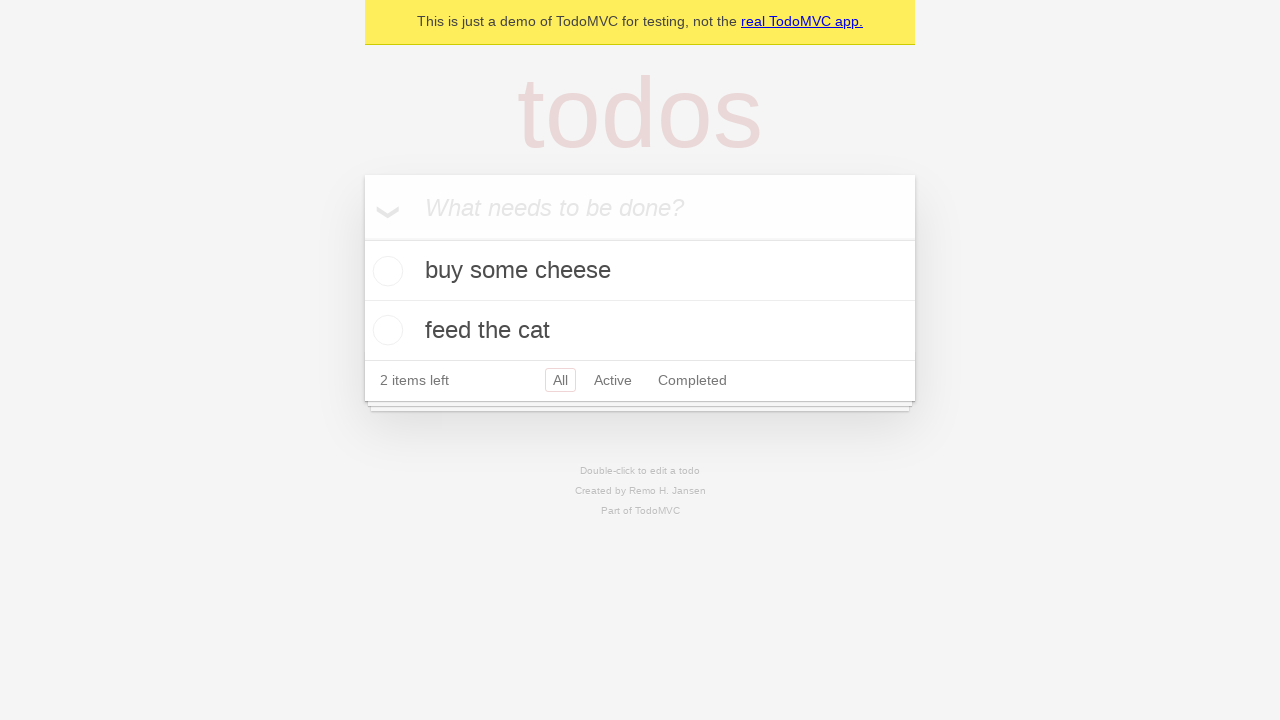

Filled new todo input with 'book a doctors appointment' on .new-todo
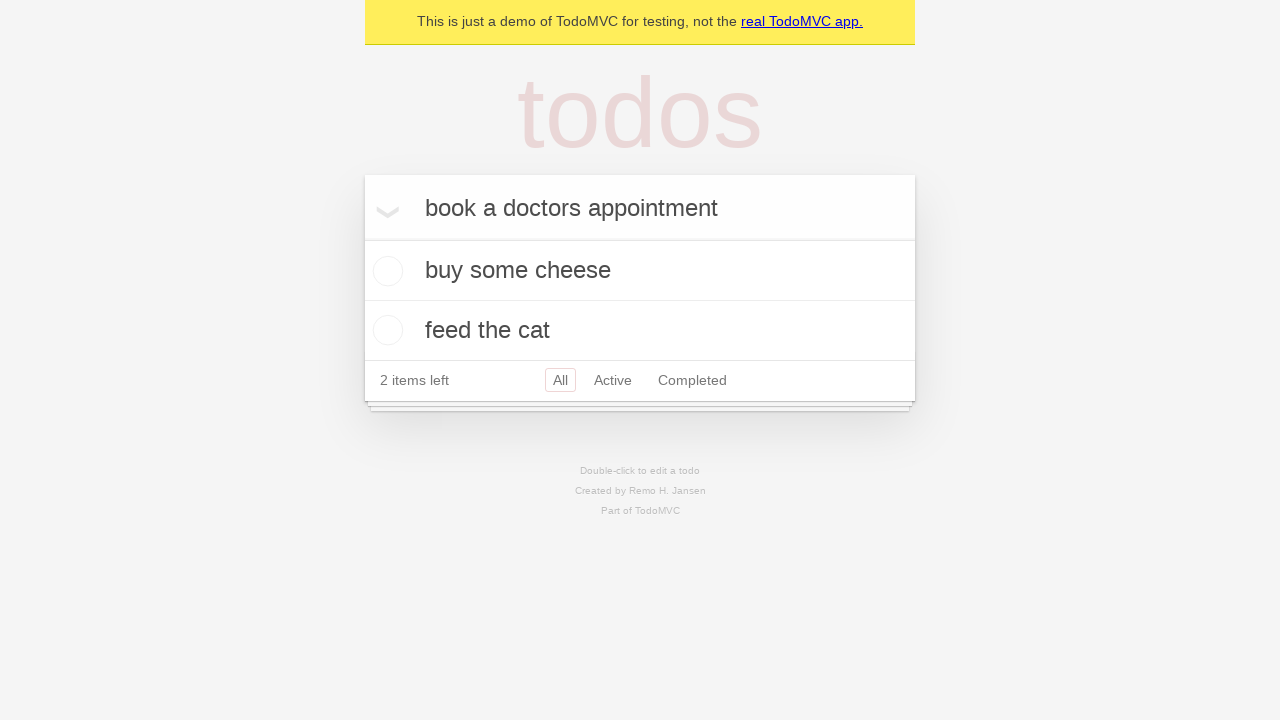

Pressed Enter to create third todo on .new-todo
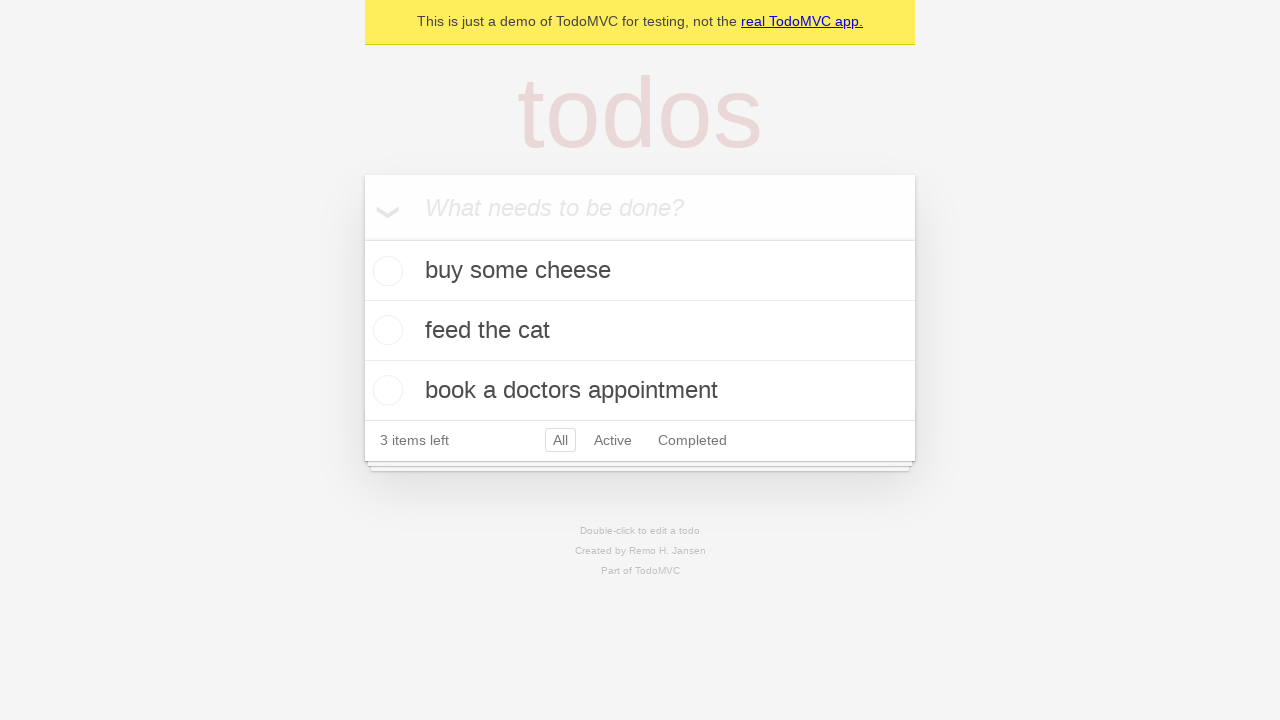

Checked the second todo item at (385, 330) on .todo-list li .toggle >> nth=1
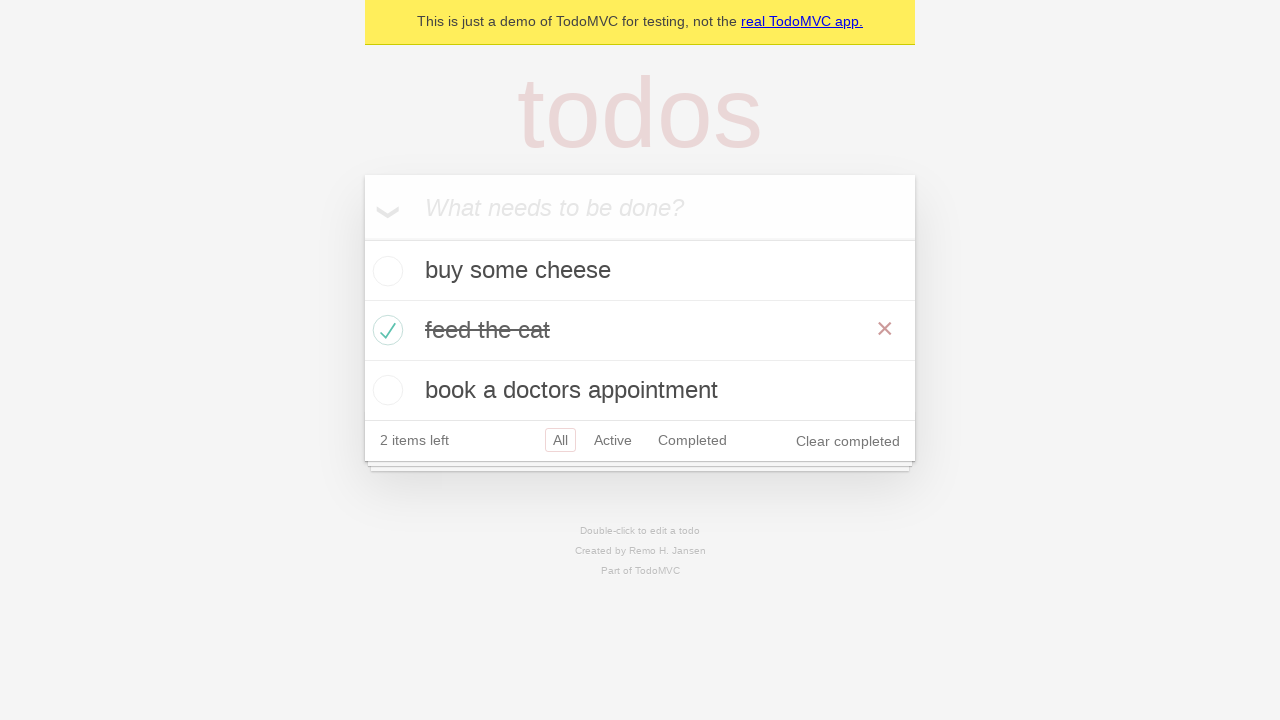

Clicked Active filter to display active todos only at (613, 440) on .filters >> text=Active
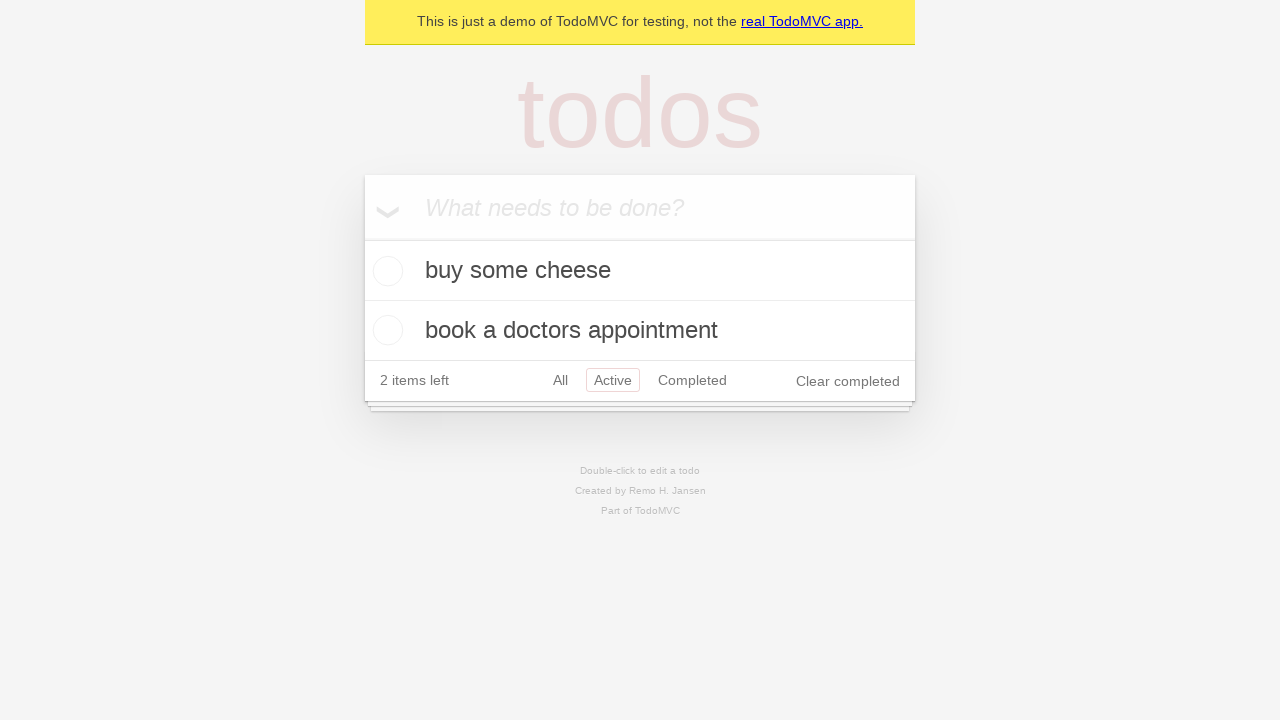

Clicked Completed filter to display completed todos only at (692, 380) on .filters >> text=Completed
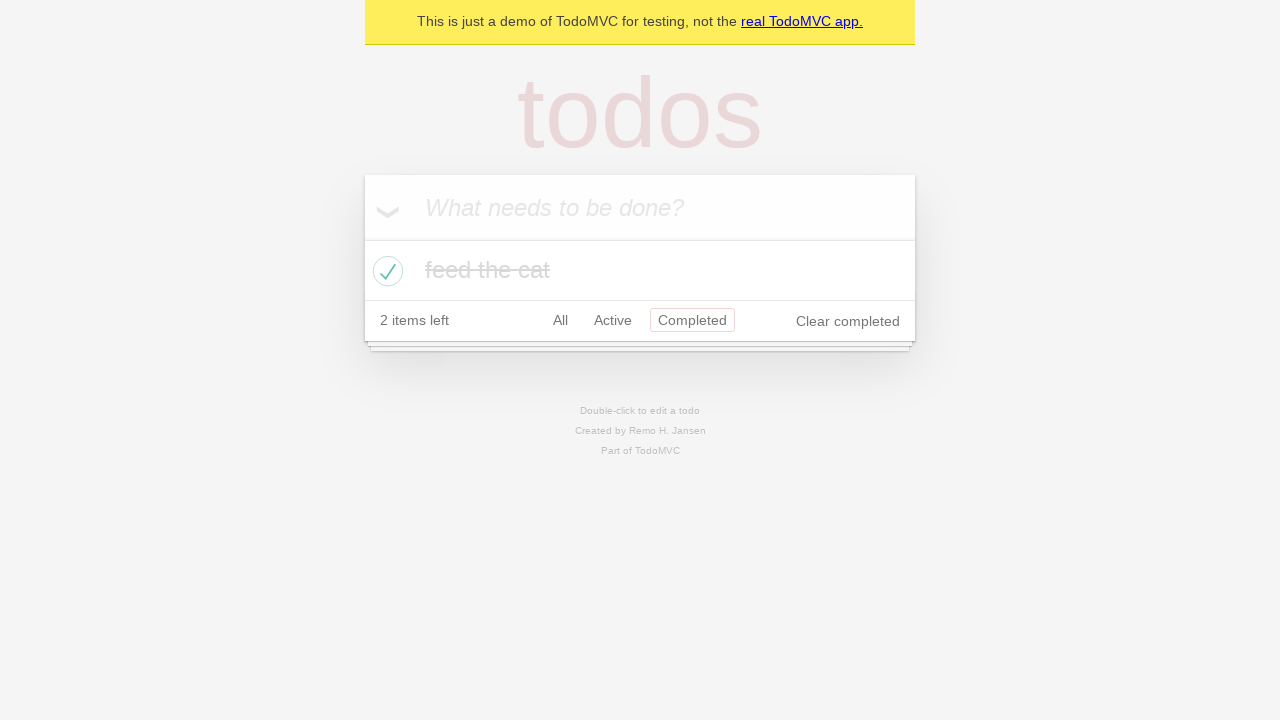

Clicked All filter to display all items at (560, 320) on .filters >> text=All
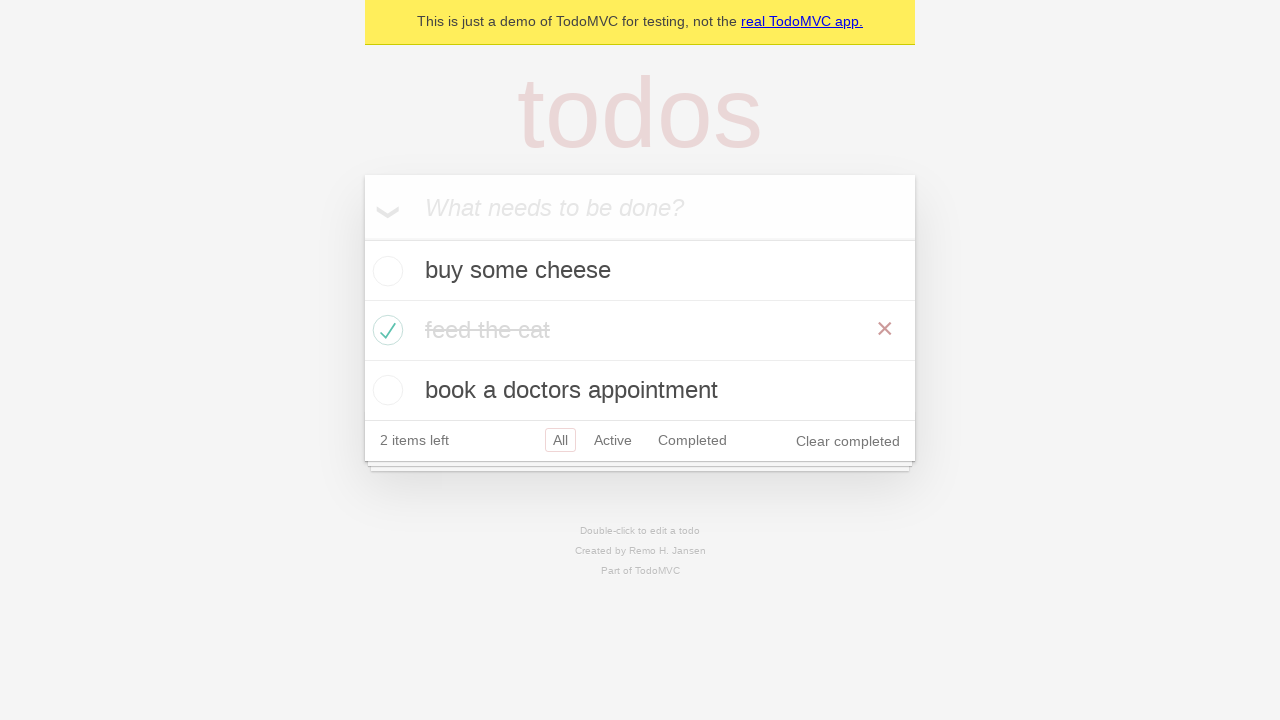

Verified all 3 todo items are now visible
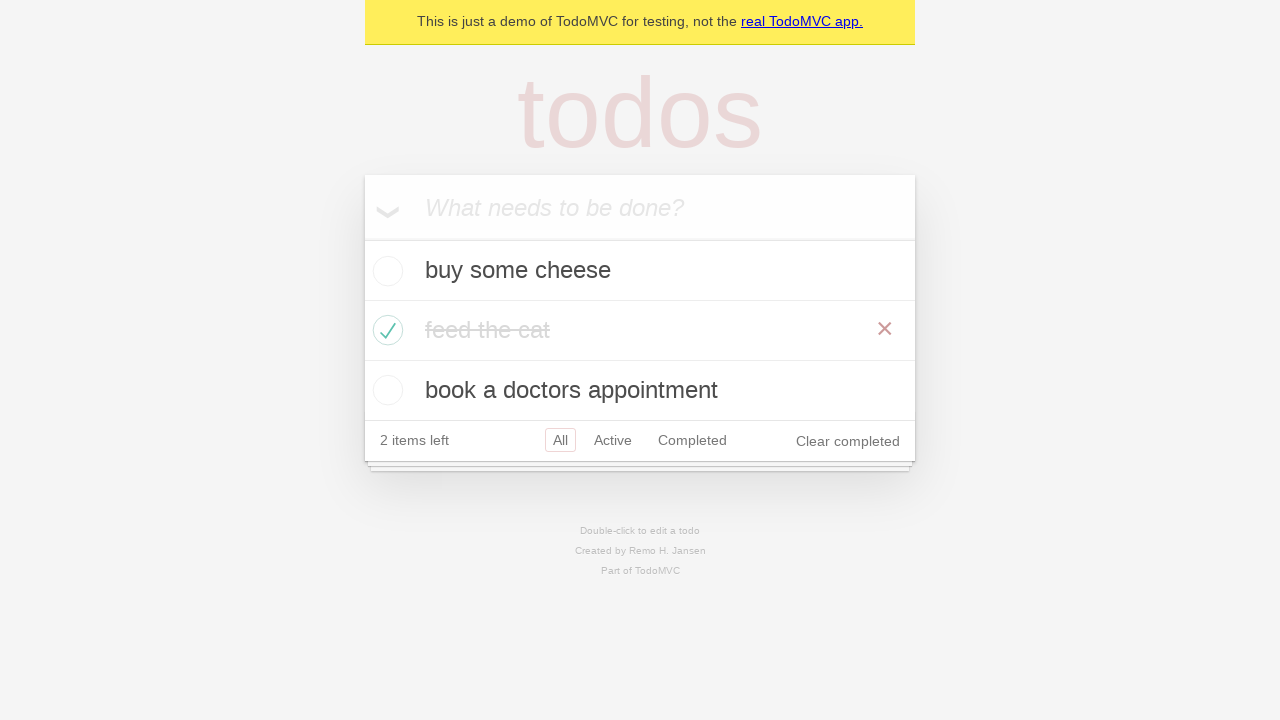

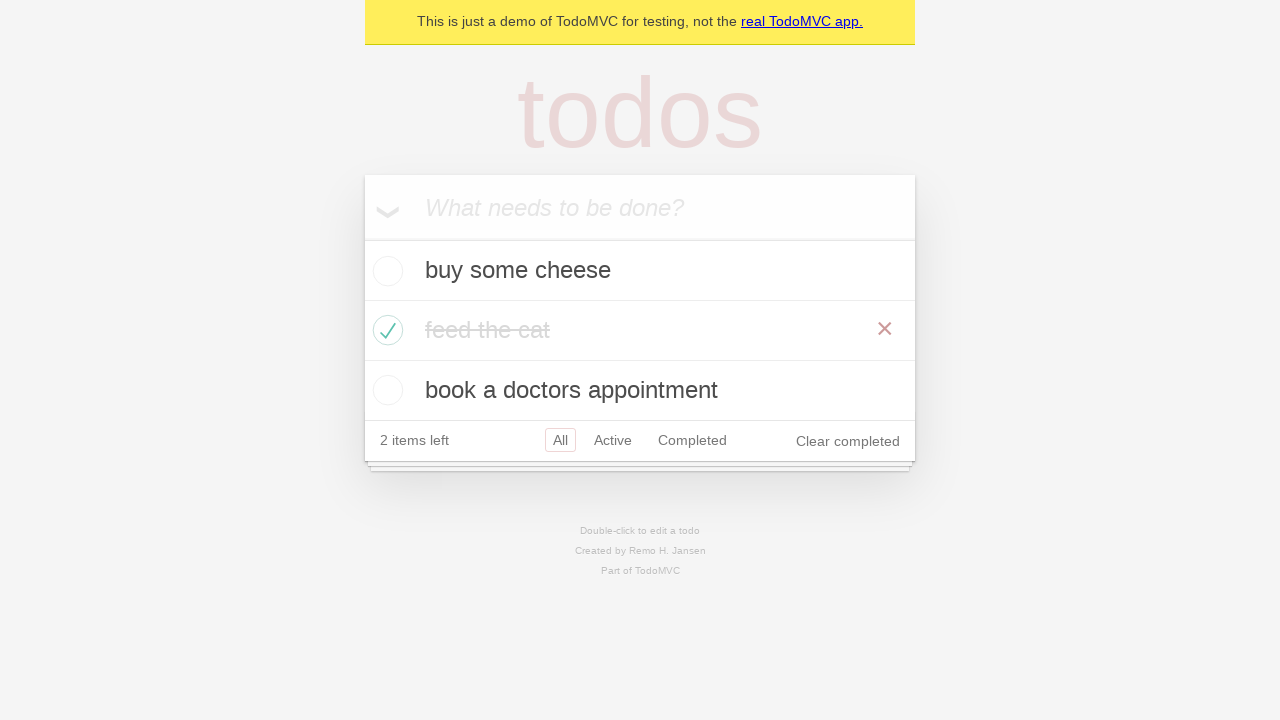